Navigates to the Python.org website and verifies that "Python" is present in the page title

Starting URL: http://www.python.org

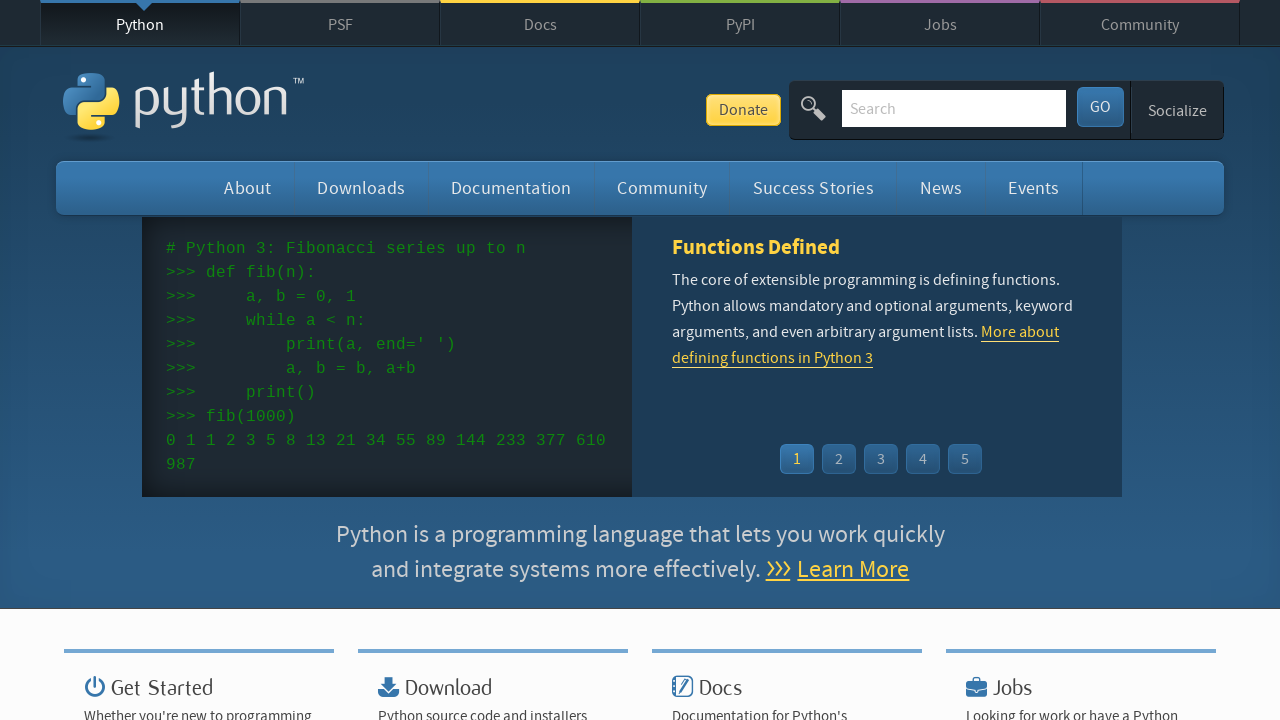

Navigated to http://www.python.org
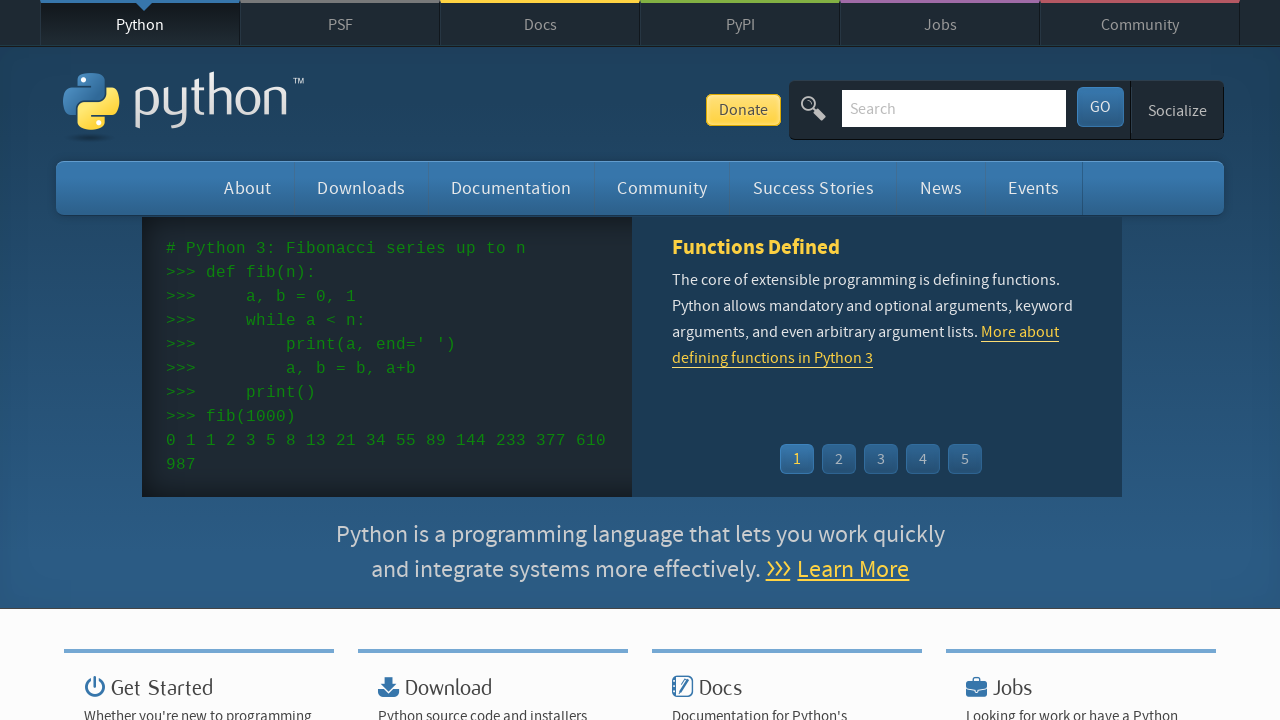

Page DOM content loaded
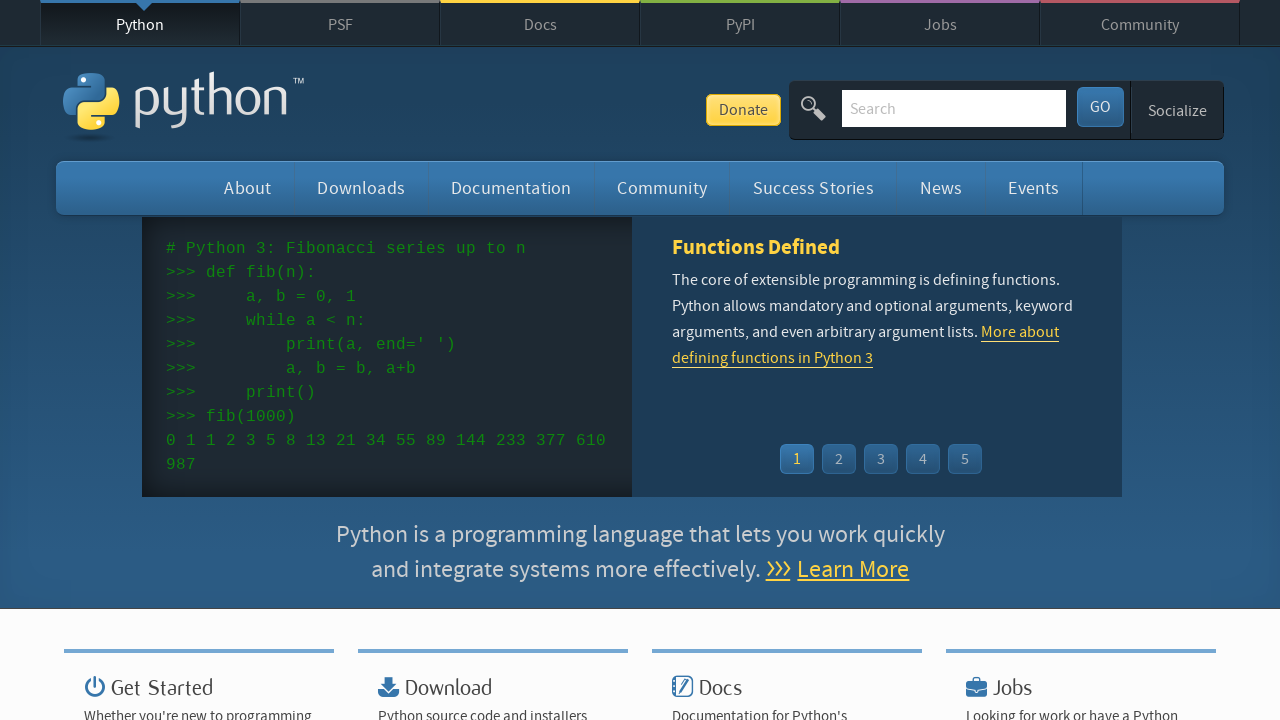

Verified that 'Python' is present in page title
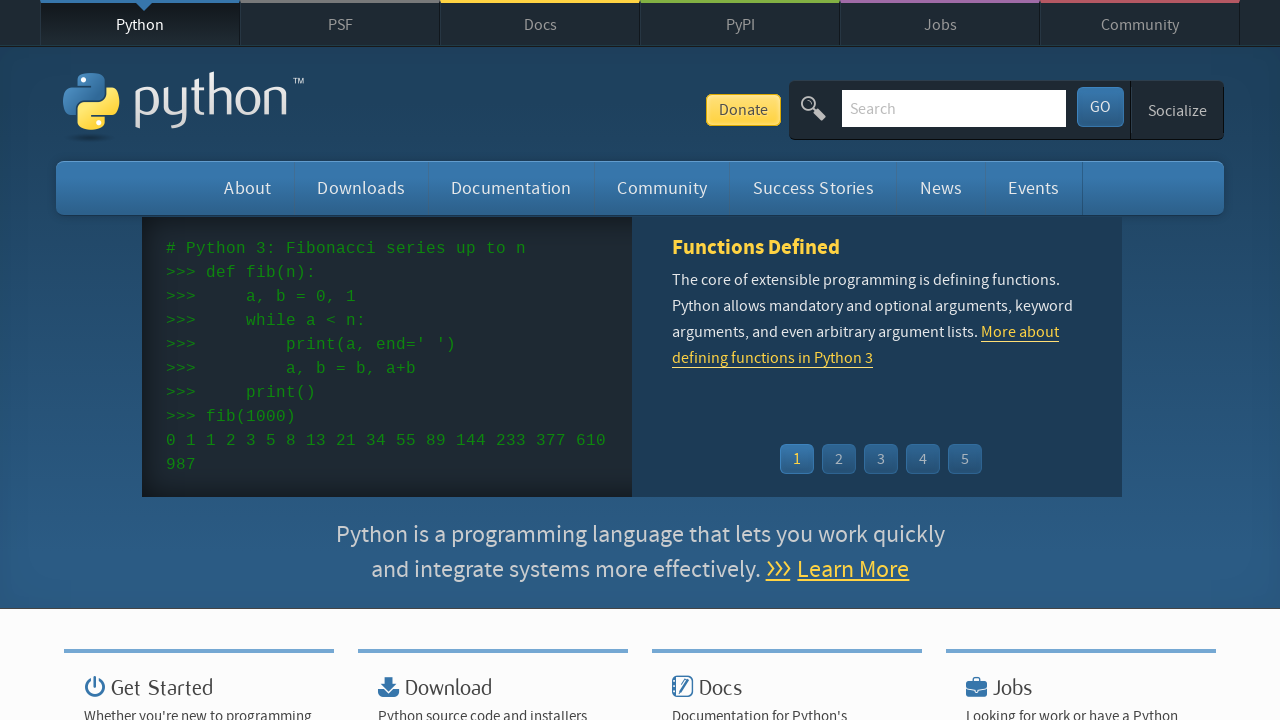

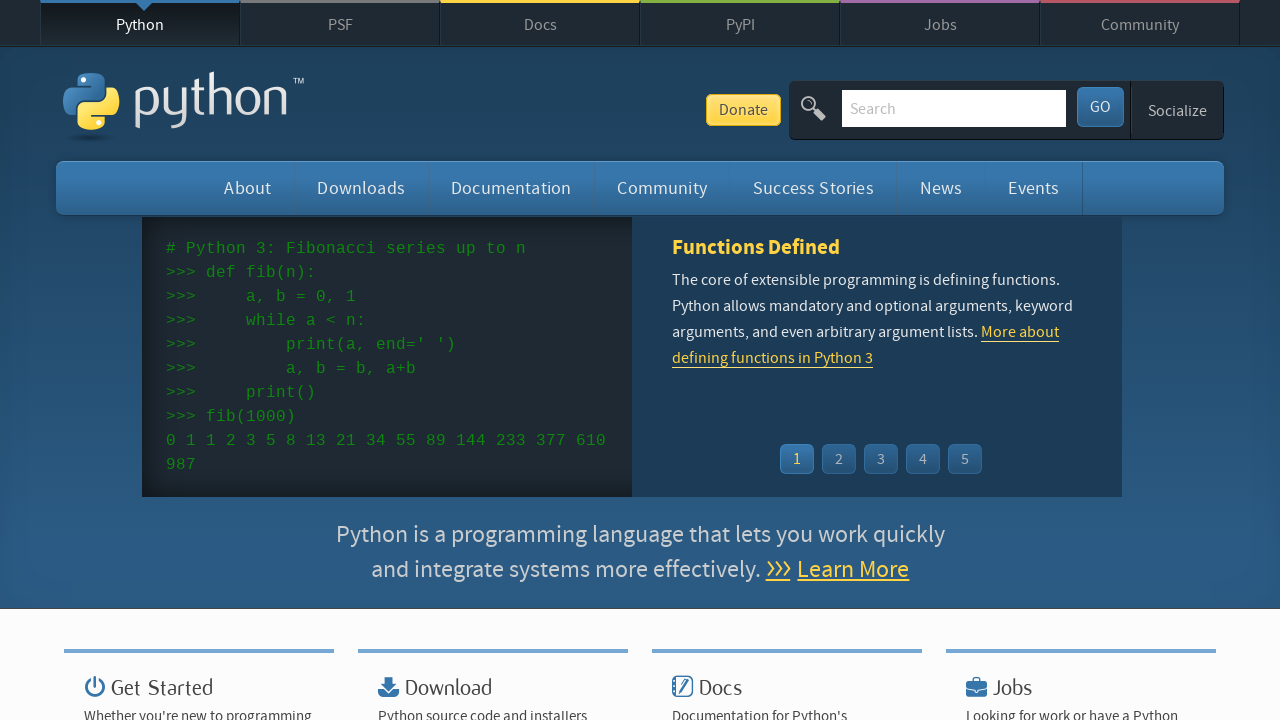